Opens the CodeWithHarry website and verifies the page loads successfully

Starting URL: http://codewithharry.com

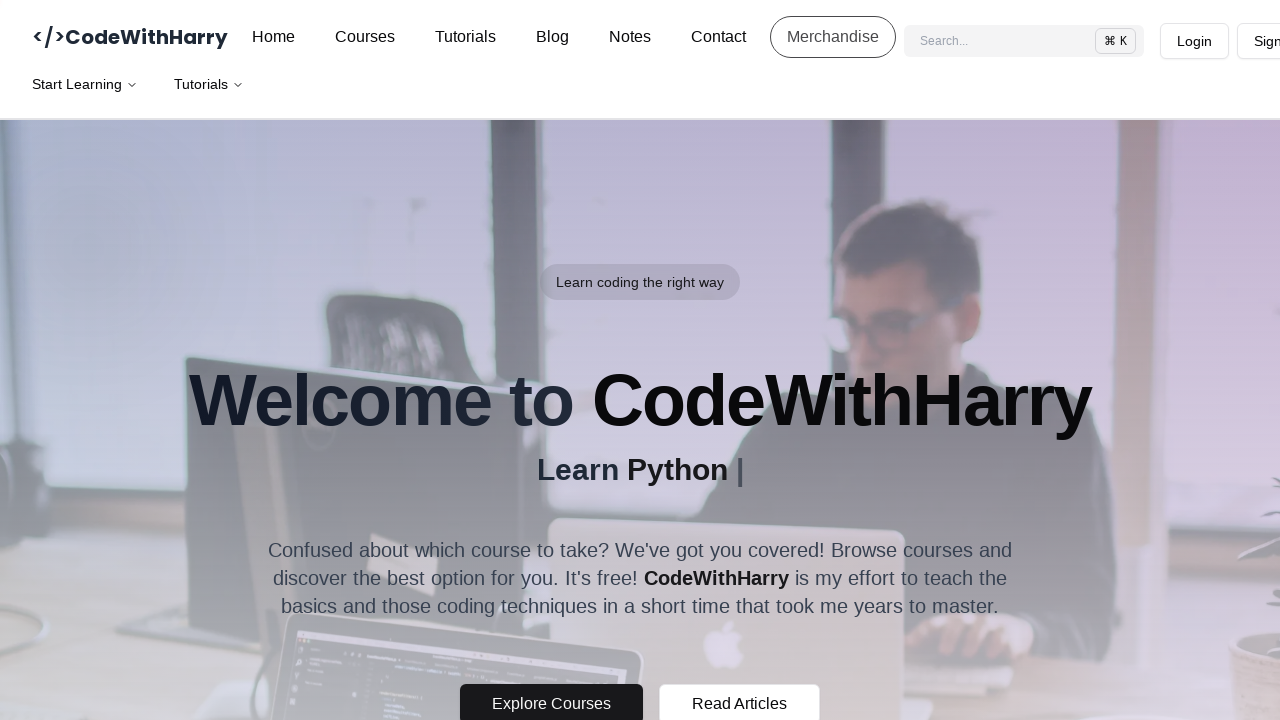

Waited for page DOM to be fully loaded
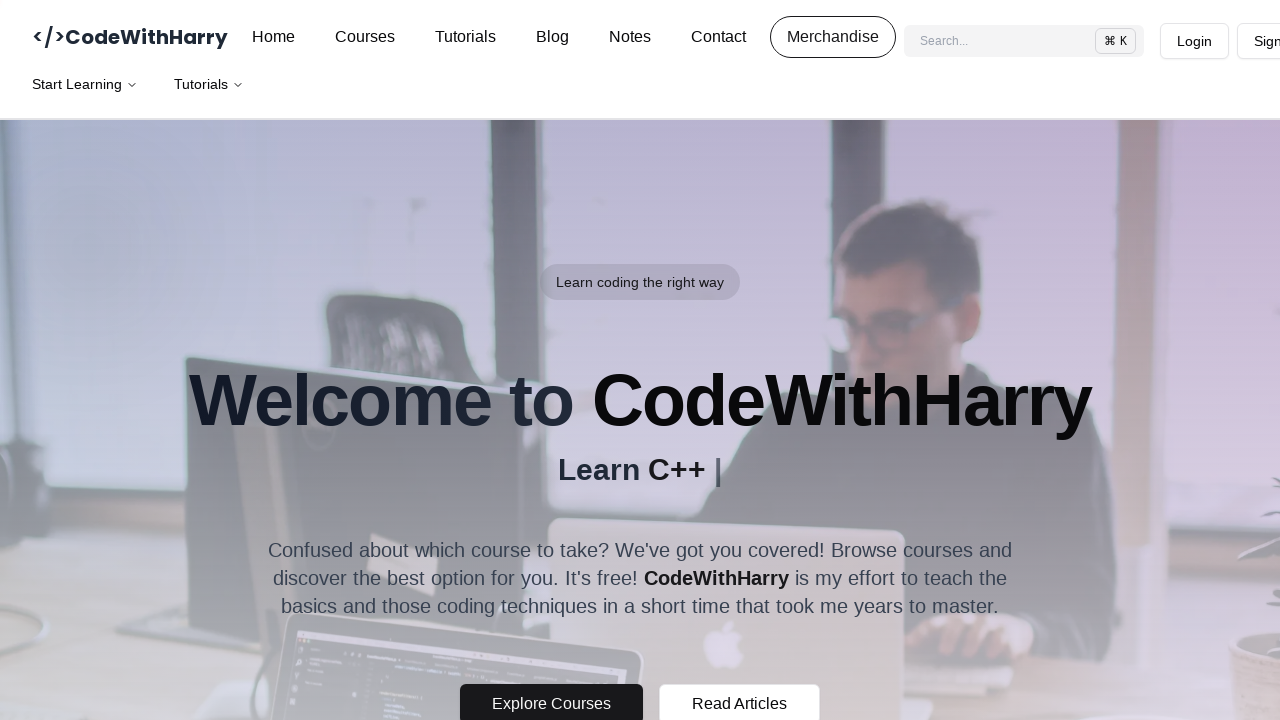

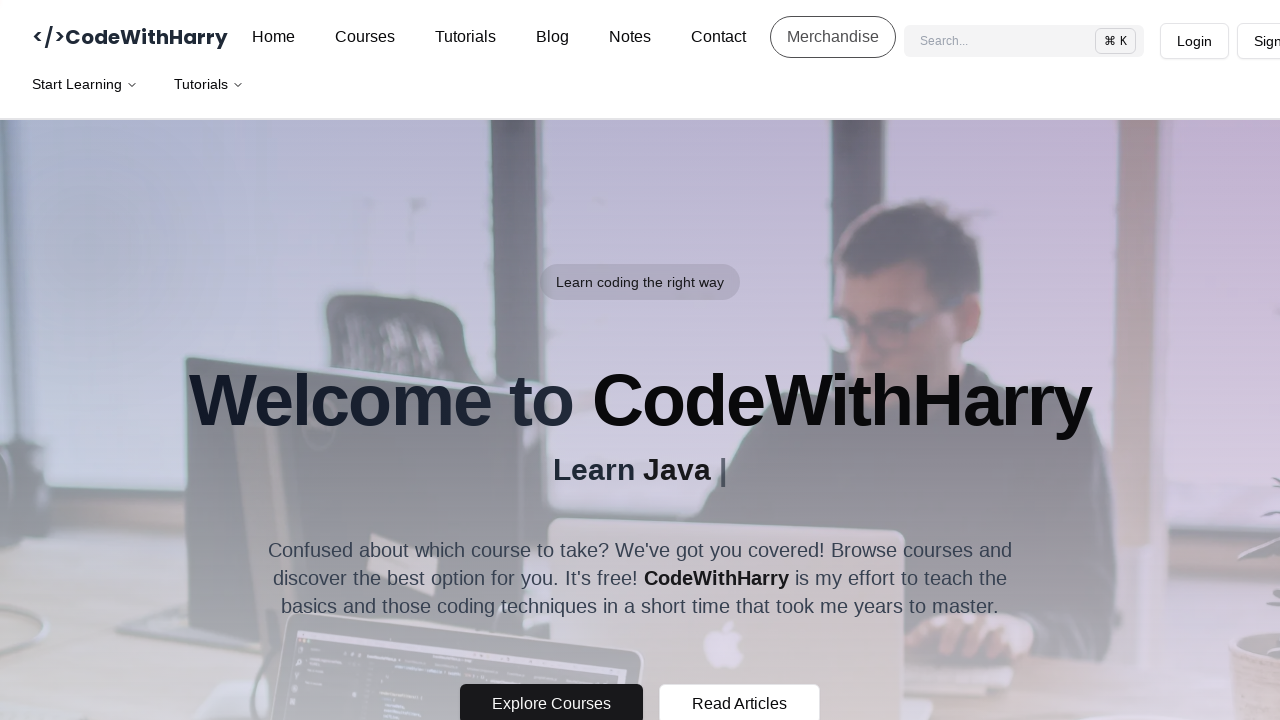